Tests the Order by dropdown functionality by selecting different sorting options (Elevation, Name, Date climbed)

Starting URL: https://pinaspeaks.com/mountaineer/@Ivey

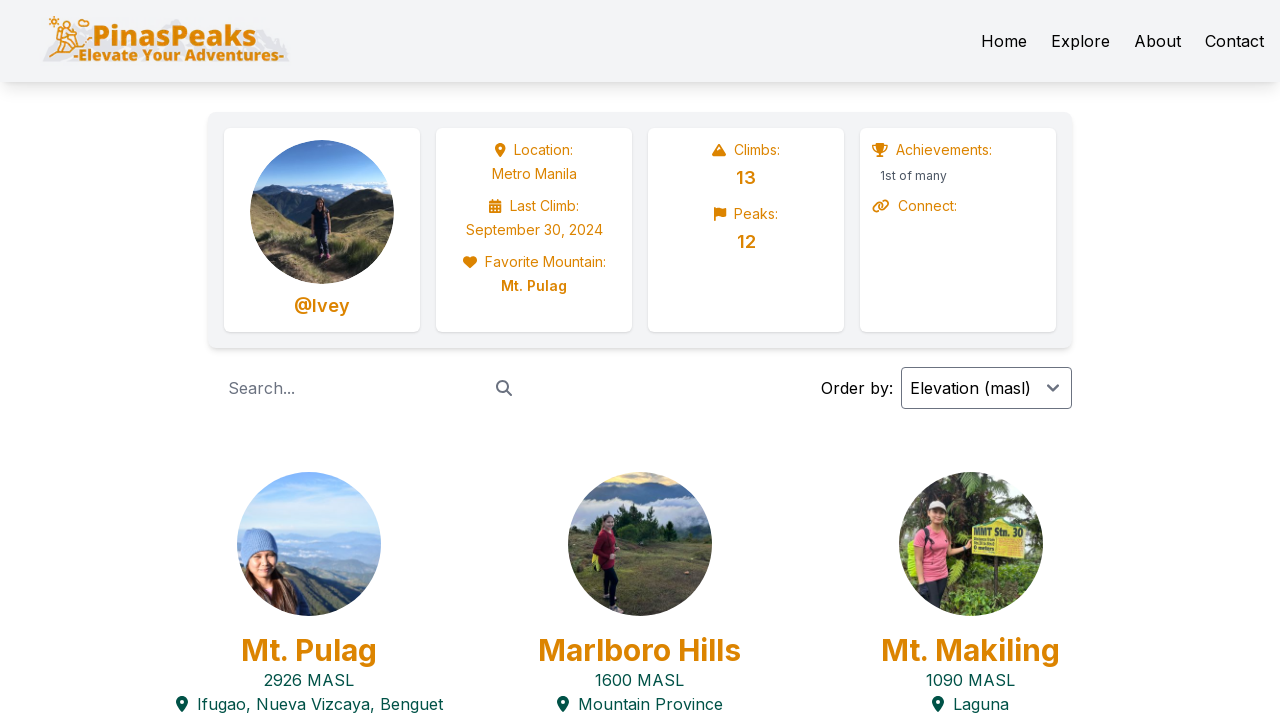

Order by label is visible
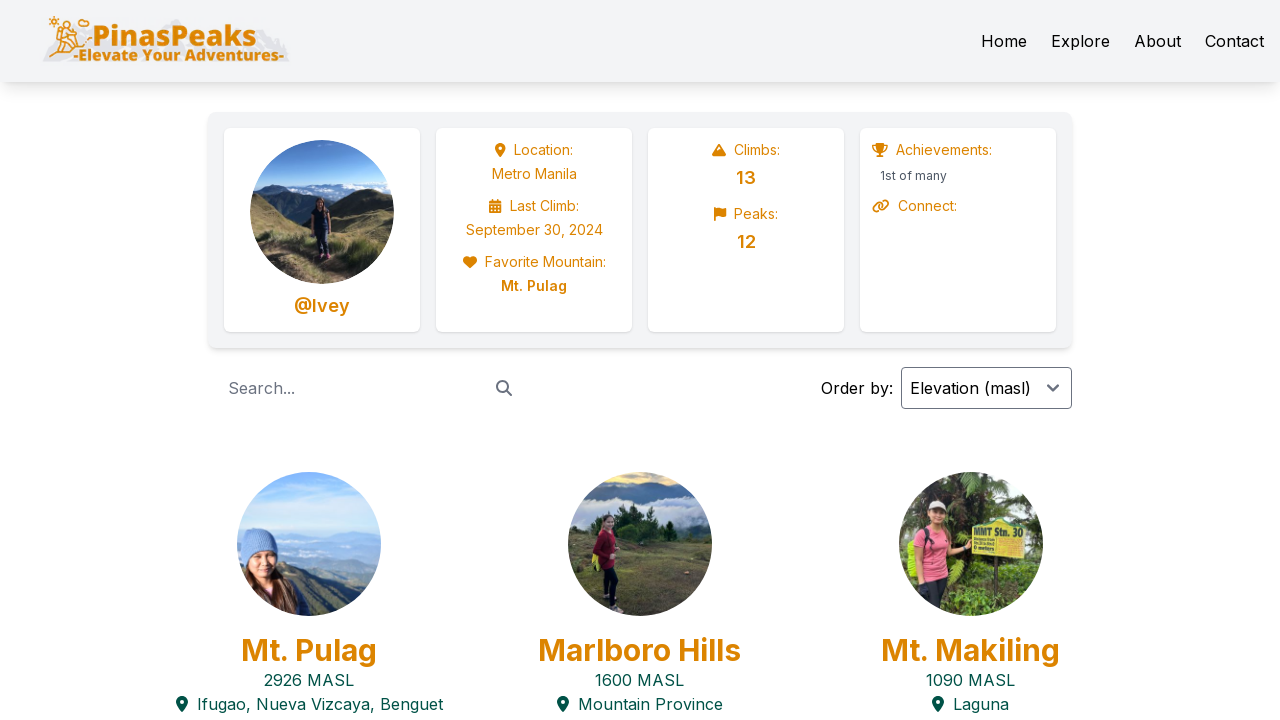

Order by dropdown is visible
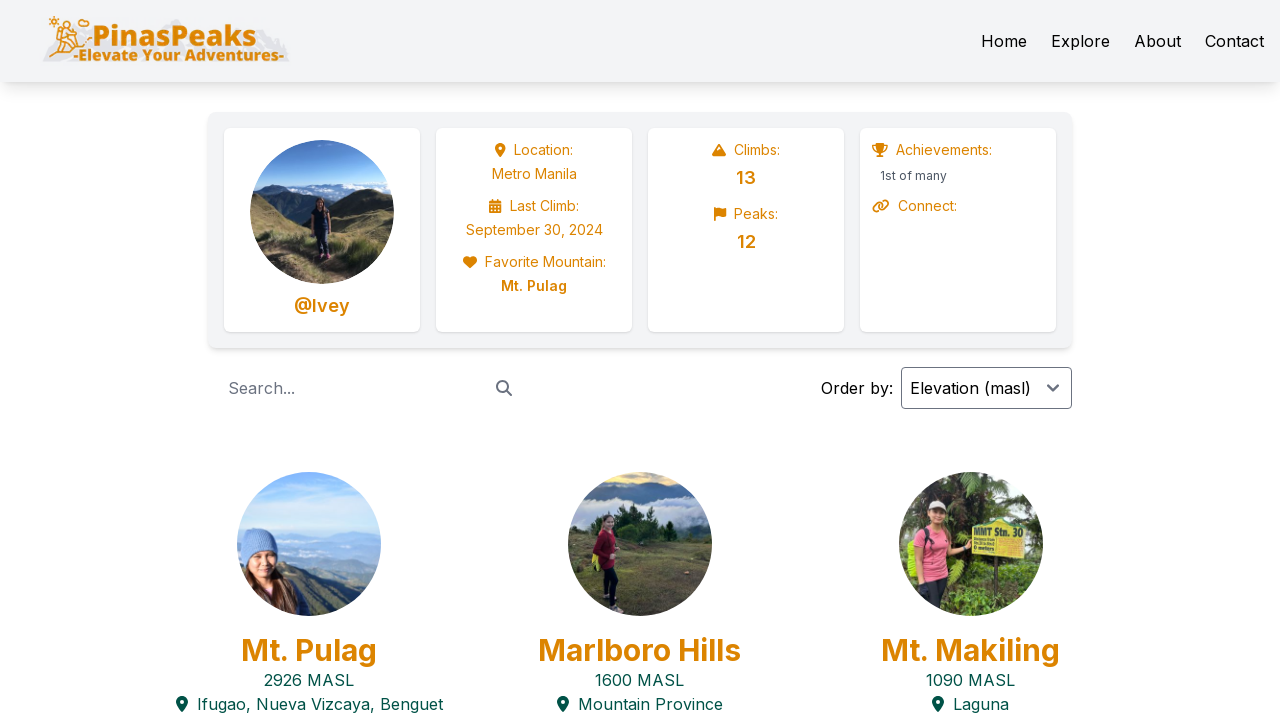

Selected 'Order by Elevation (masl)' from dropdown on internal:role=combobox
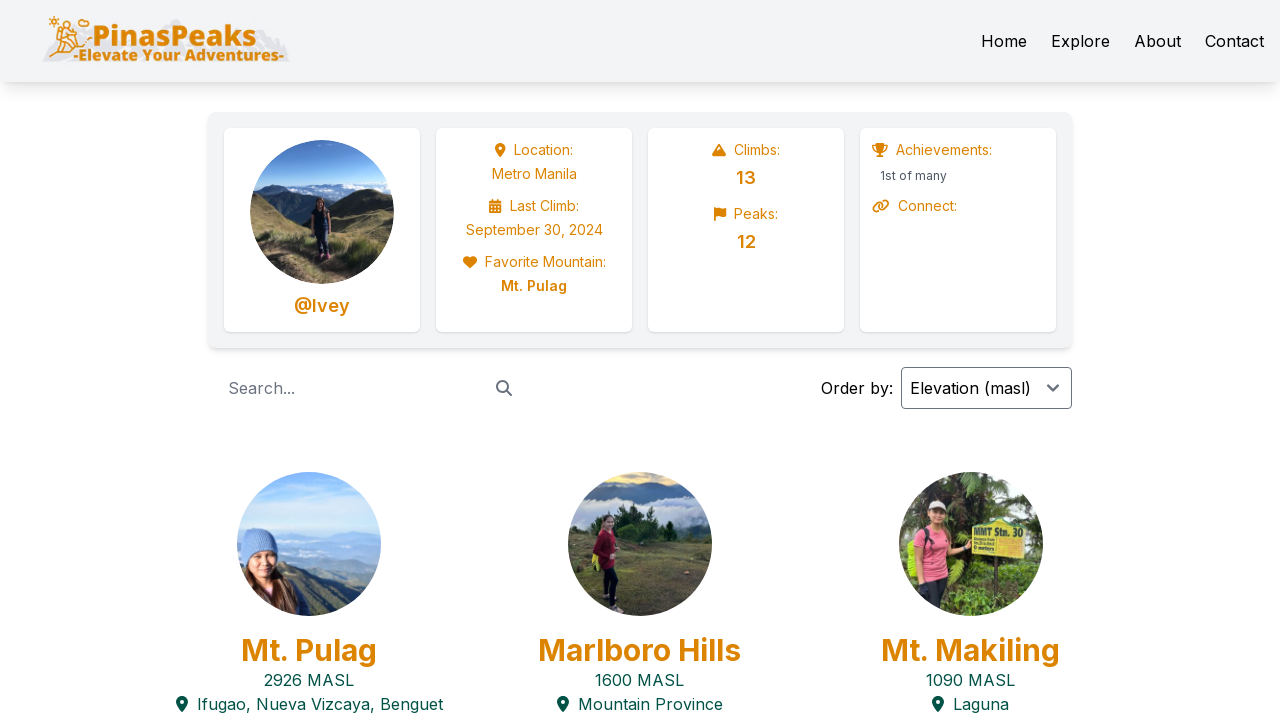

Selected 'Order by Name' from dropdown on internal:role=combobox
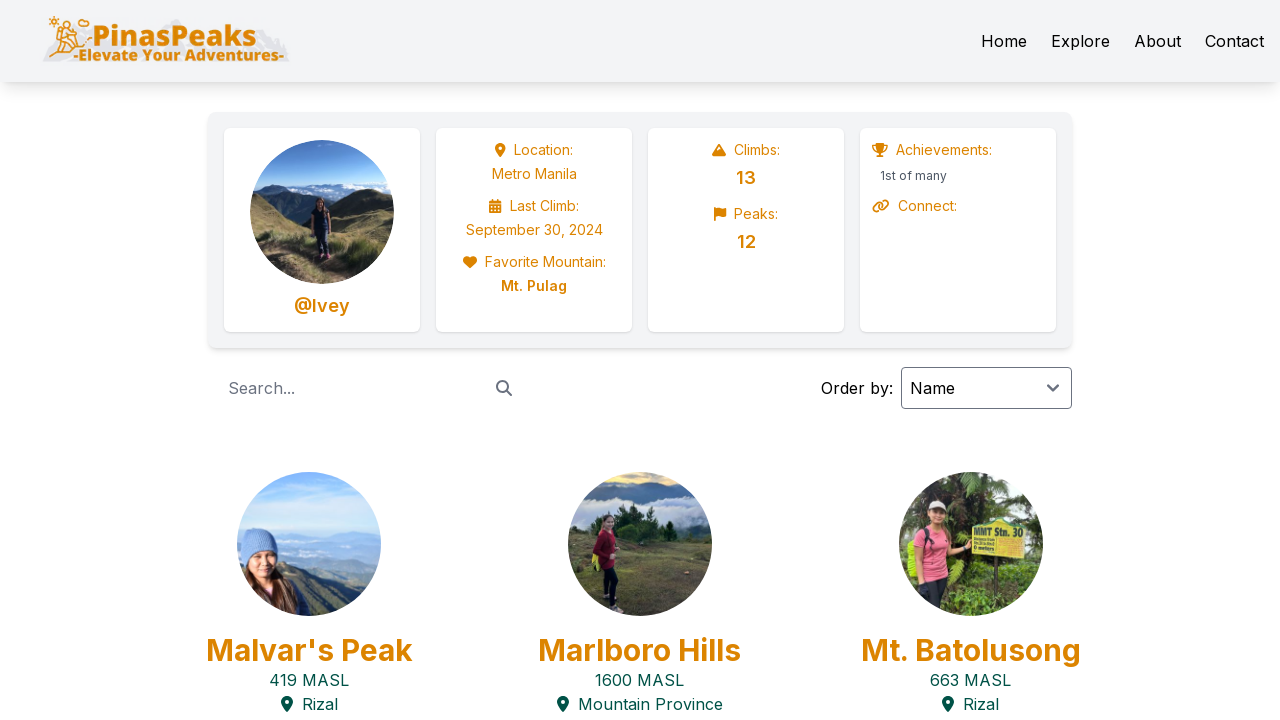

Selected 'Order by Date climbed' from dropdown on internal:role=combobox
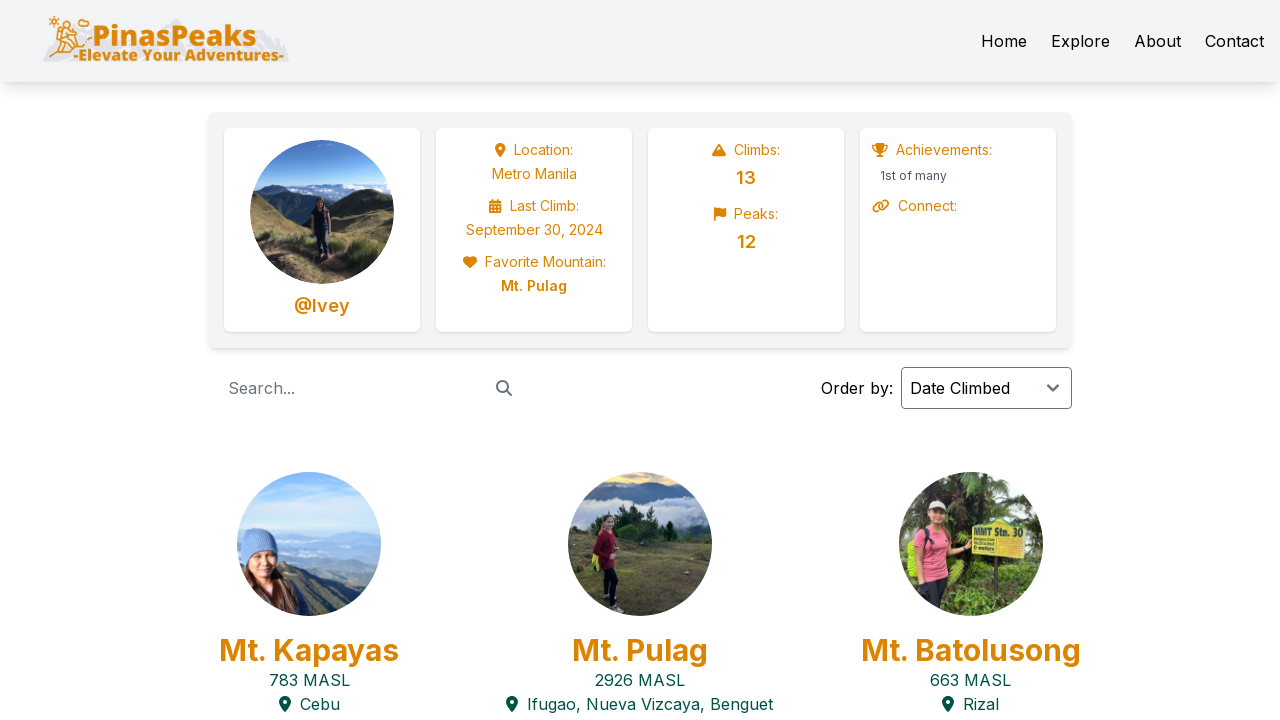

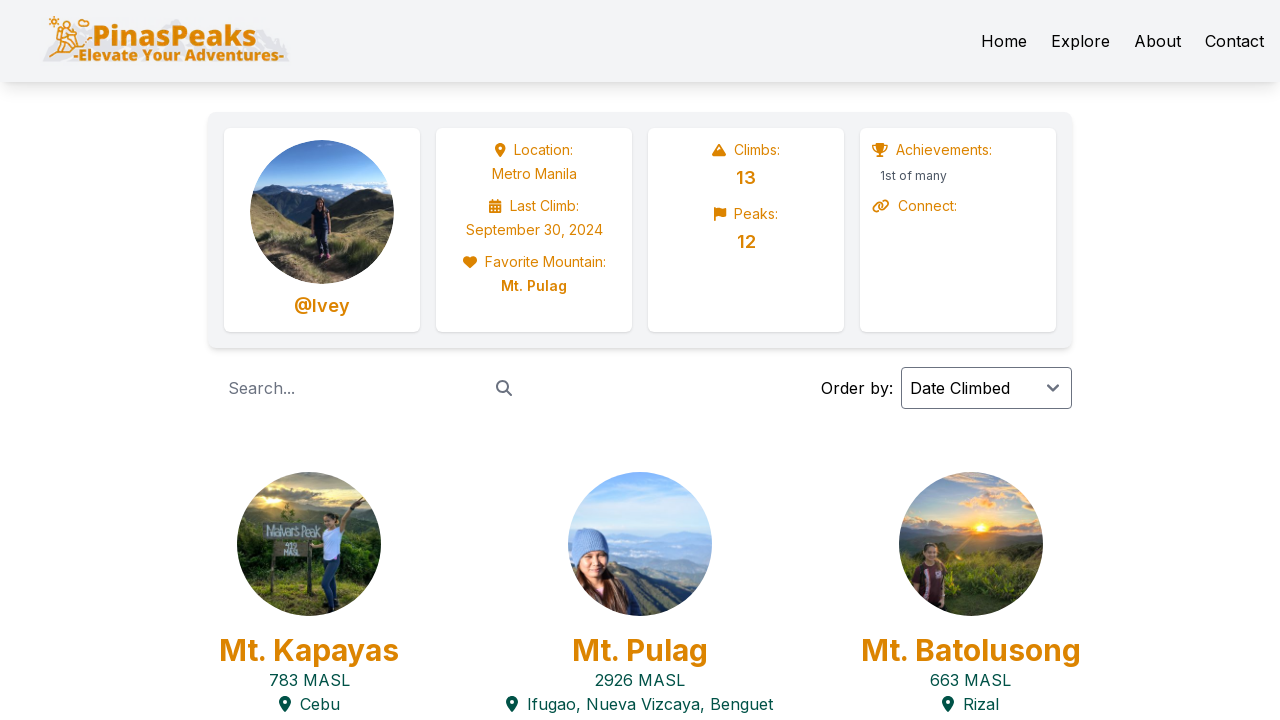